Tests clicking the Login button and verifying a heading element exists above it

Starting URL: https://omayo.blogspot.com

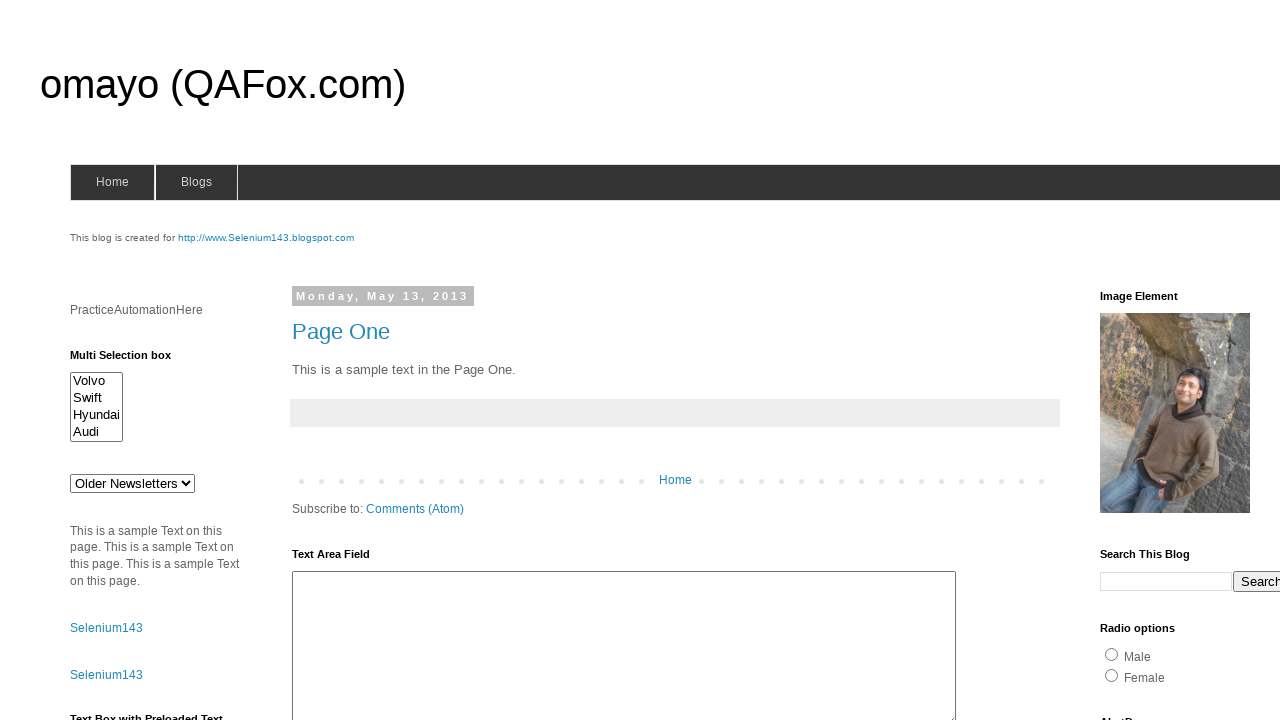

Clicked the Login button at (316, 361) on button:text('Login')
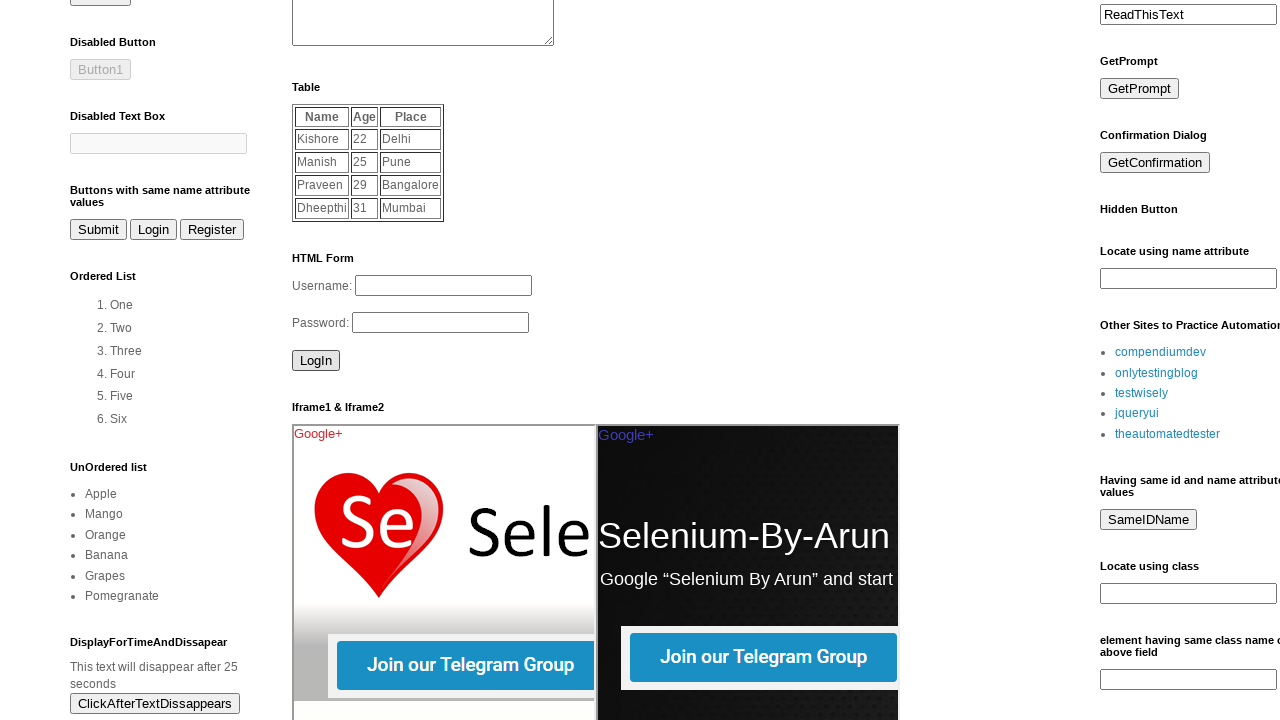

Verified h2 heading element exists above Login button
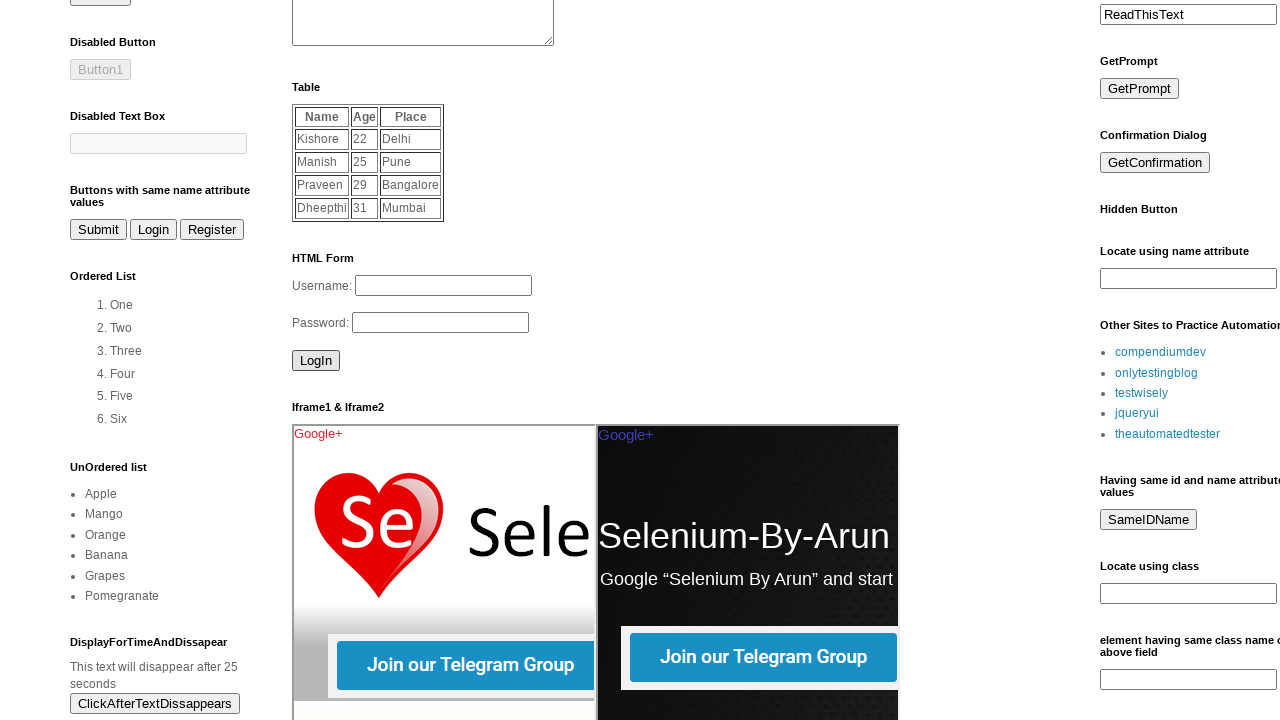

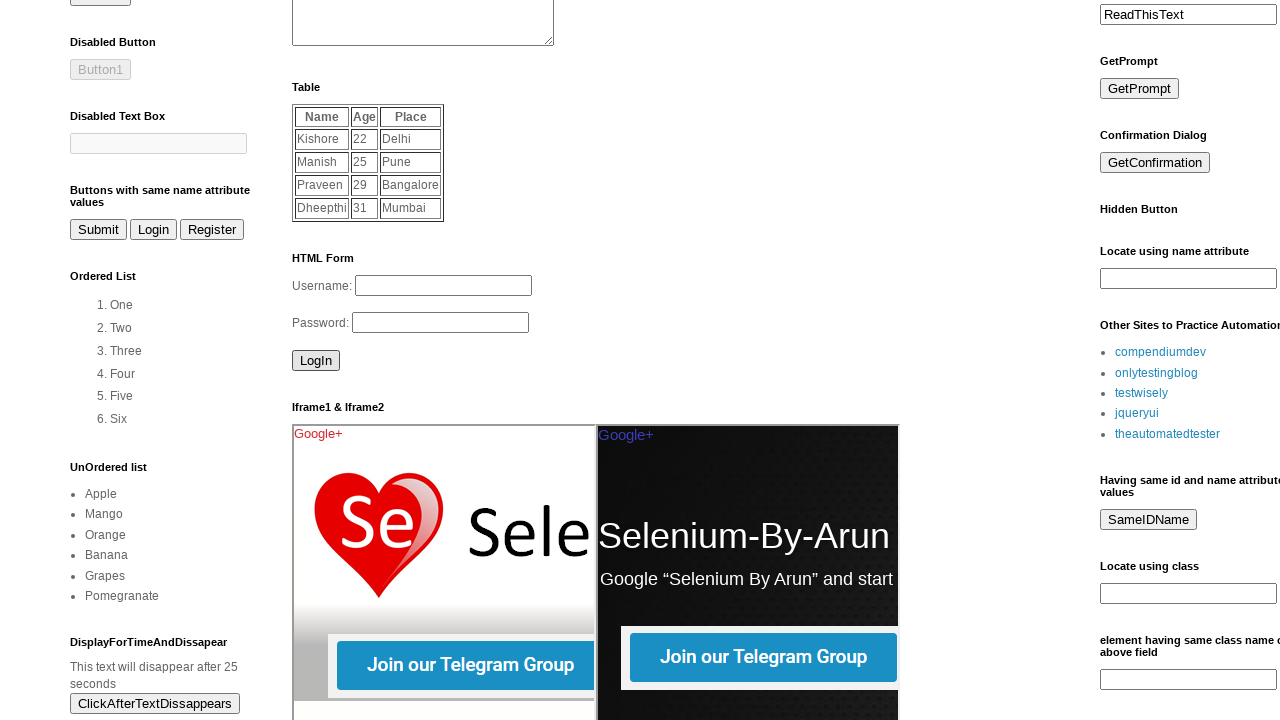